Simple test that navigates to the Rahul Shetty Academy homepage

Starting URL: https://rahulshettyacademy.com

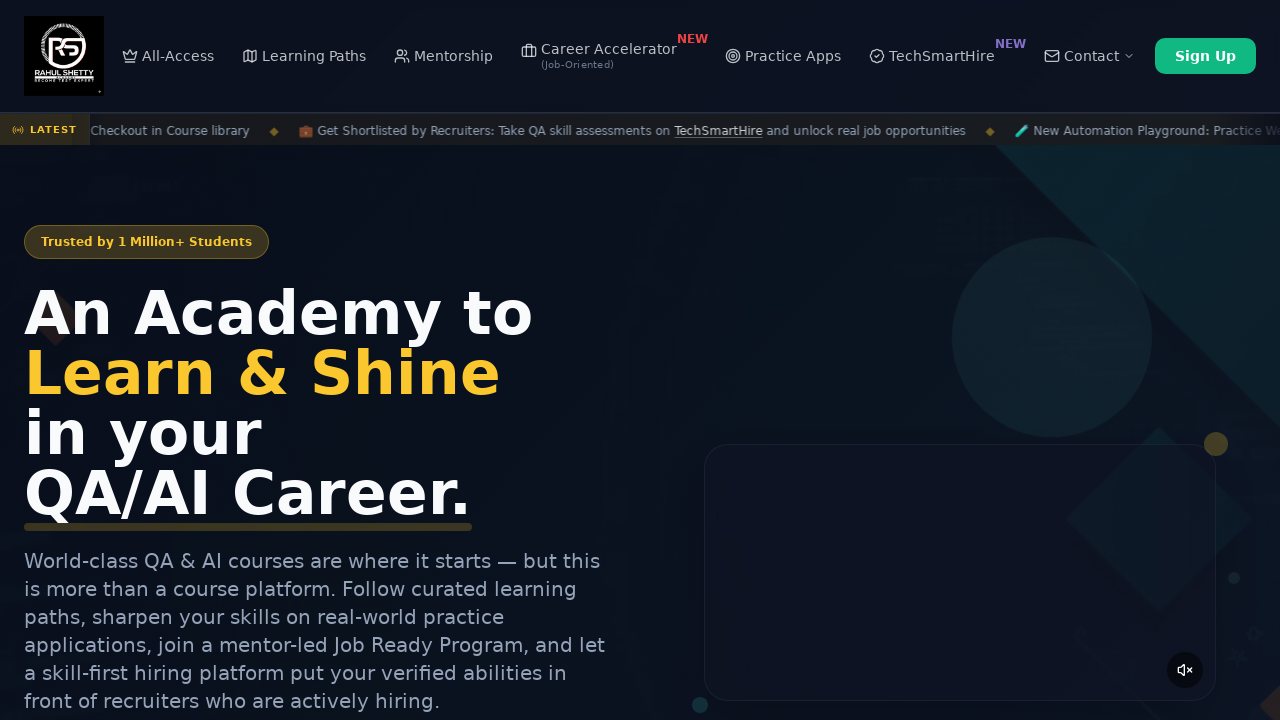

Waited for page DOM to fully load on Rahul Shetty Academy homepage
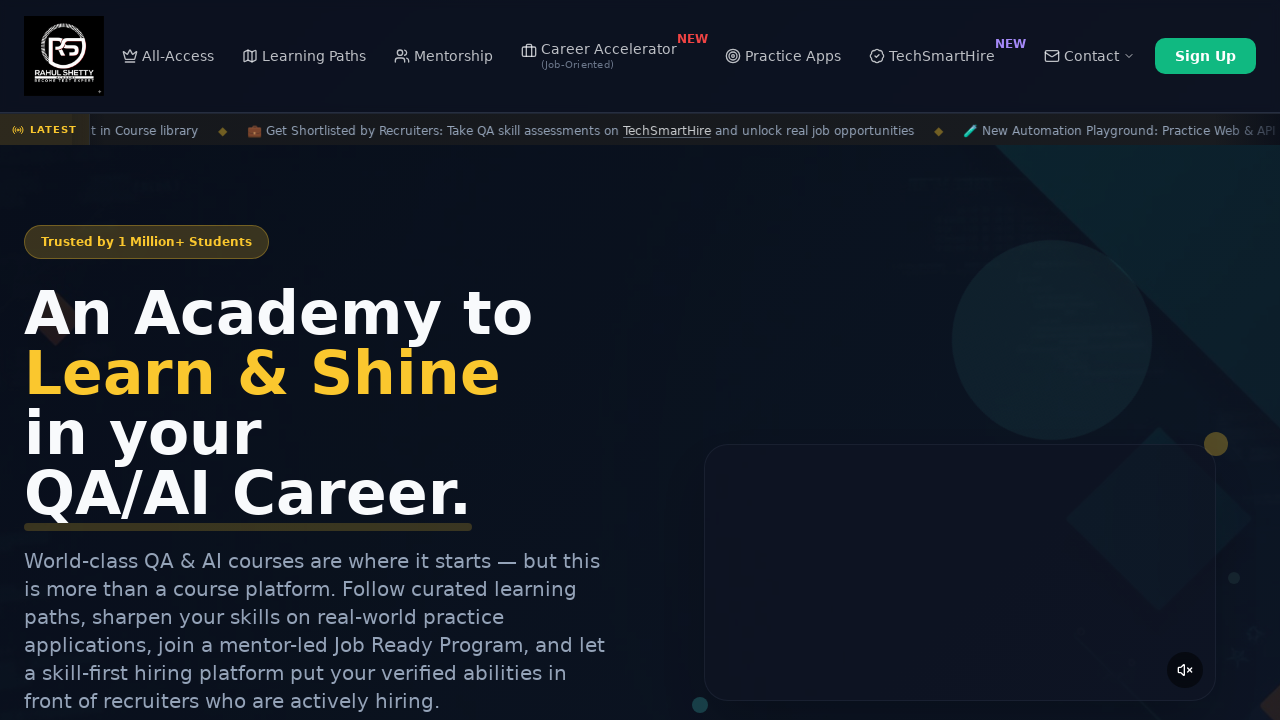

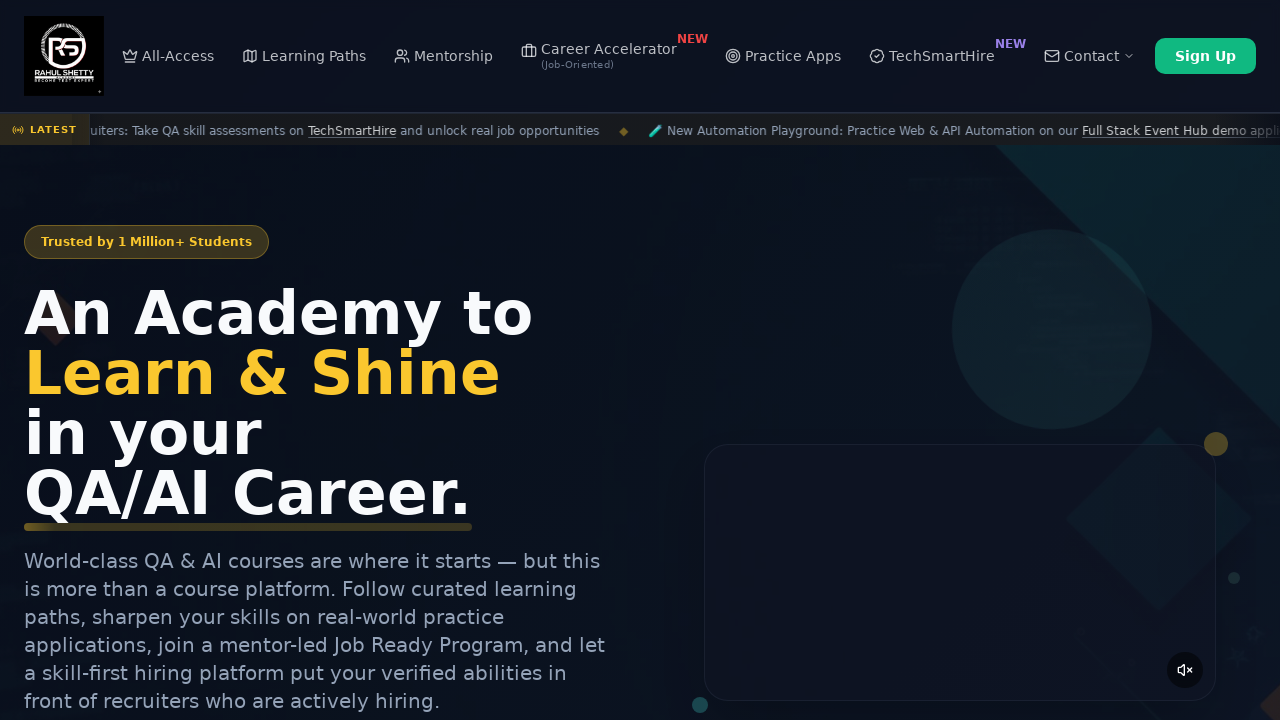